Tests the forgot password link by clicking it and verifying navigation to the password reset page

Starting URL: https://opensource-demo.orangehrmlive.com/web/index.php/auth/login

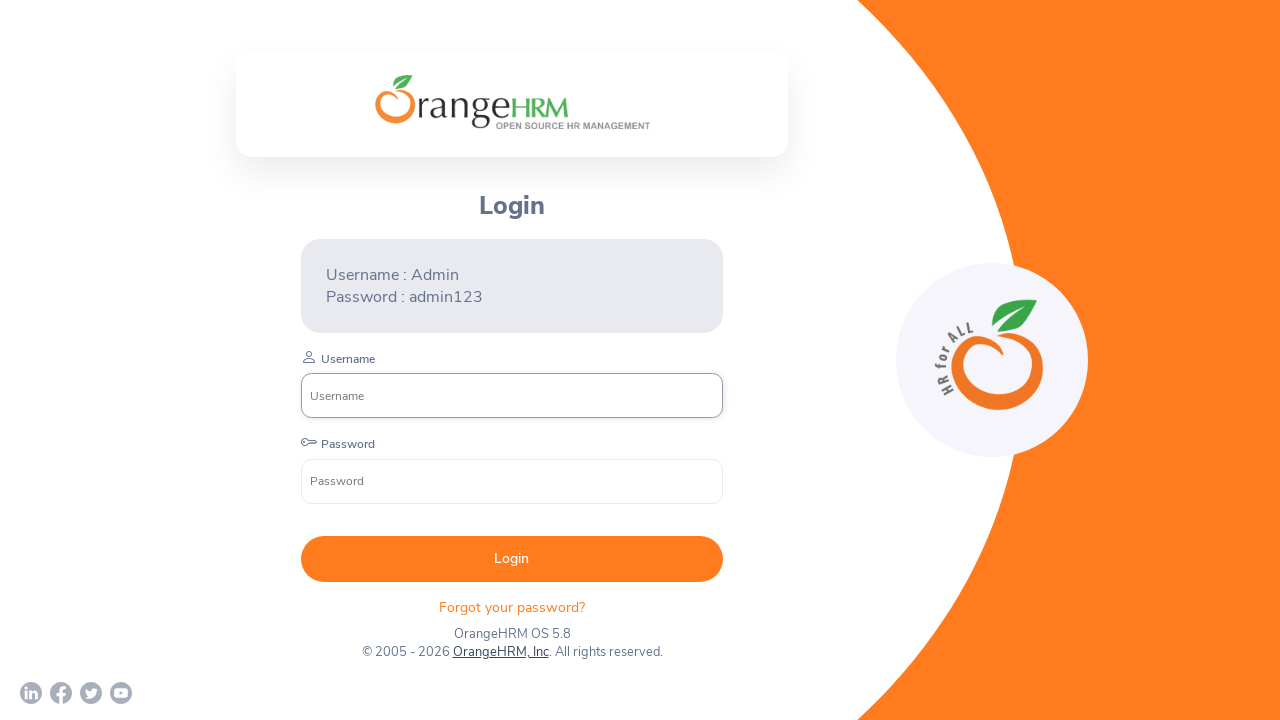

Clicked 'Forgot your password?' link at (512, 607) on text=Forgot your password?
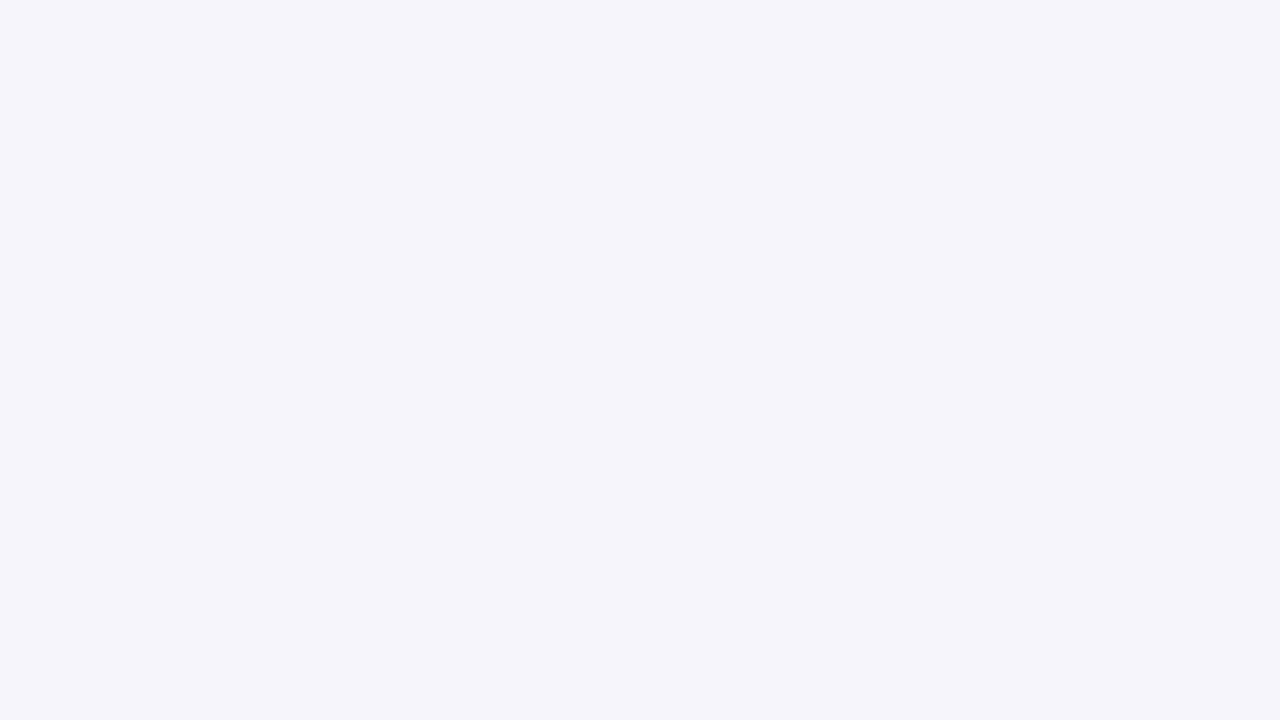

Navigated to password reset page
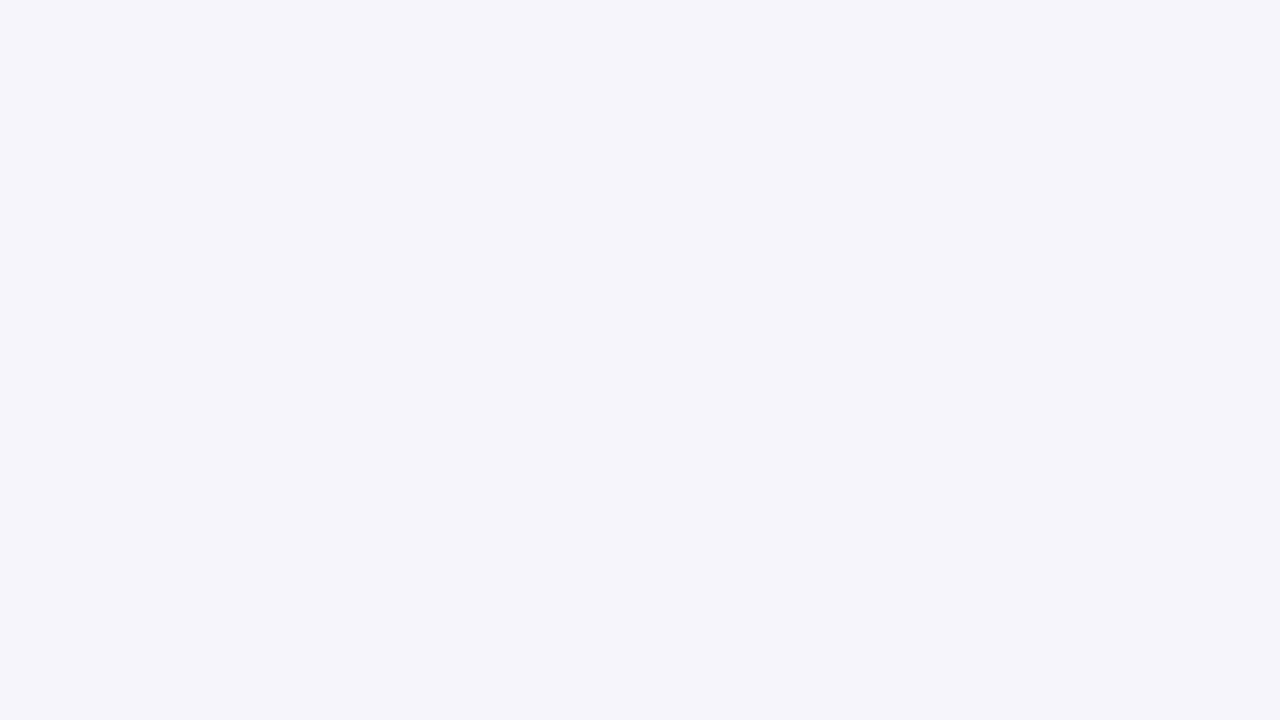

Verified 'Reset Password' heading is visible
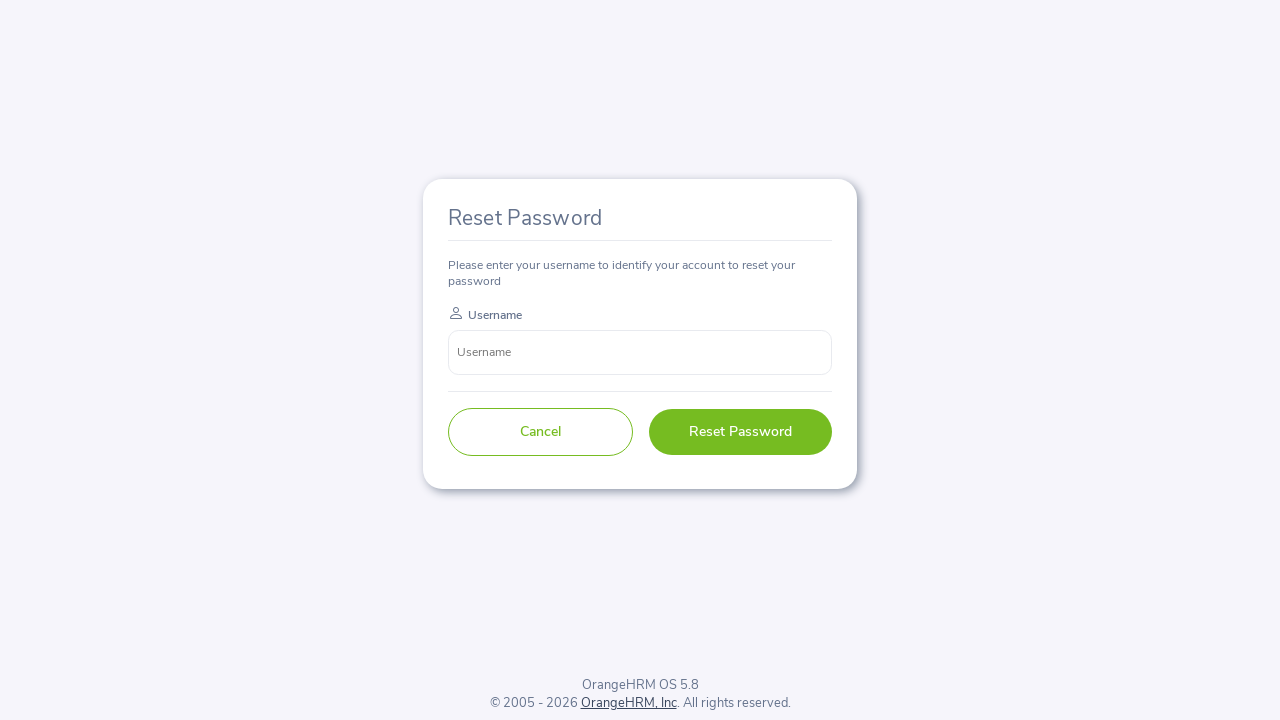

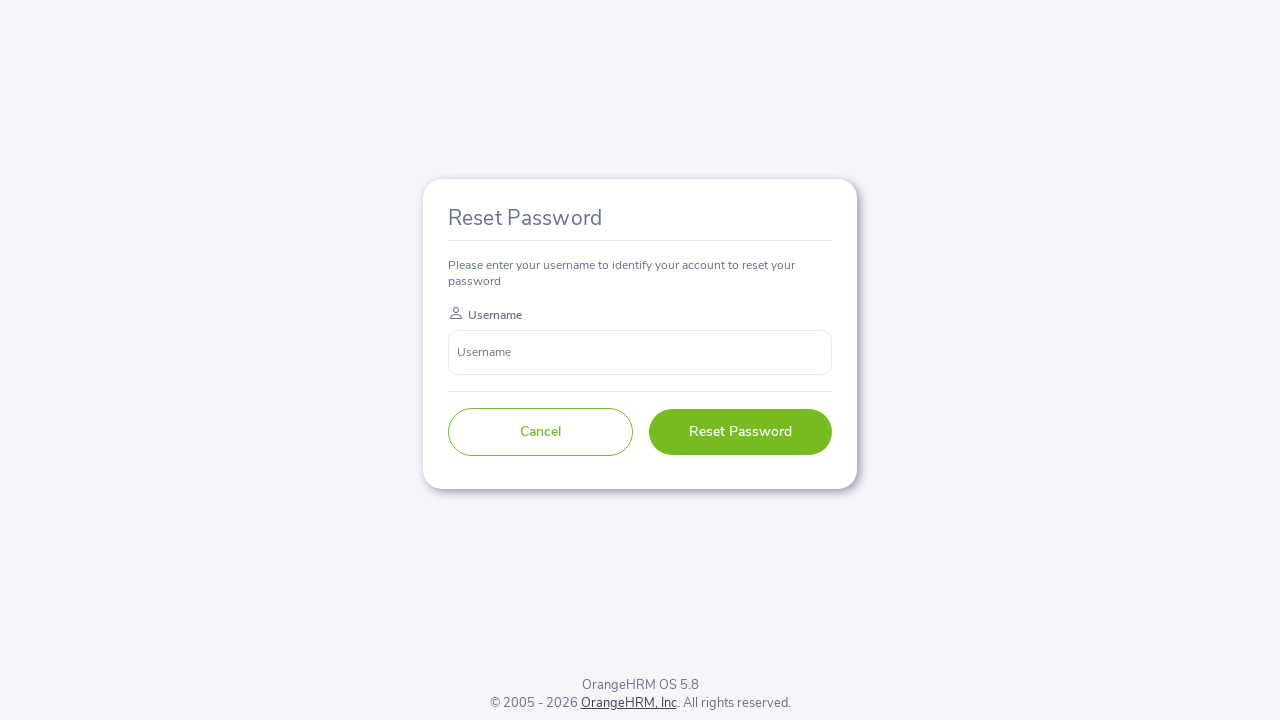